Tests un-marking items as complete by unchecking the checkbox

Starting URL: https://demo.playwright.dev/todomvc

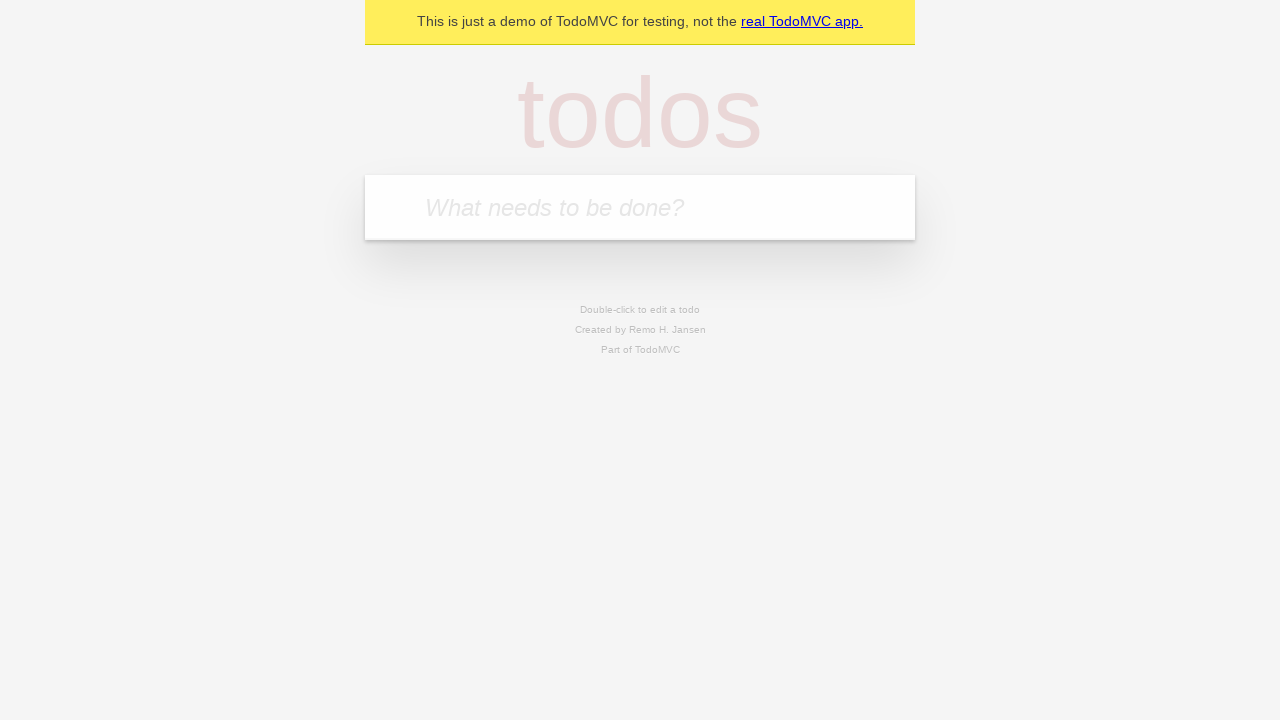

Located the 'What needs to be done?' input field
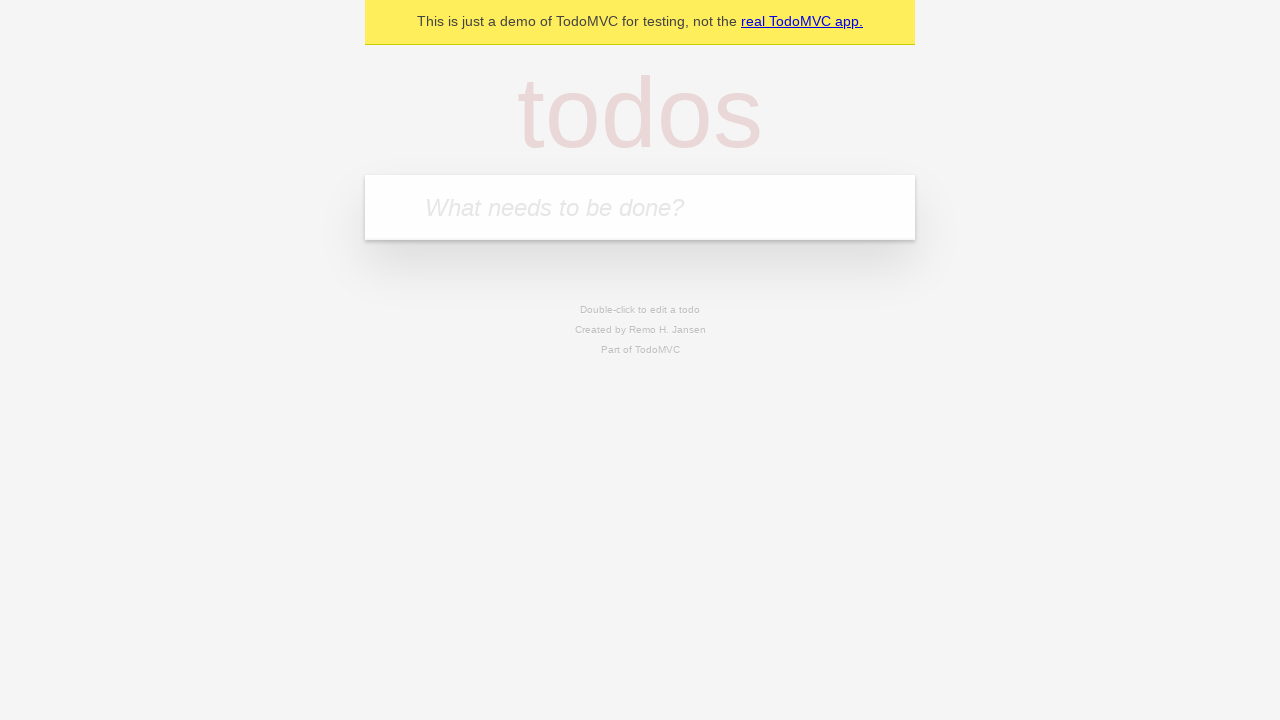

Filled todo input with 'buy some cheese' on internal:attr=[placeholder="What needs to be done?"i]
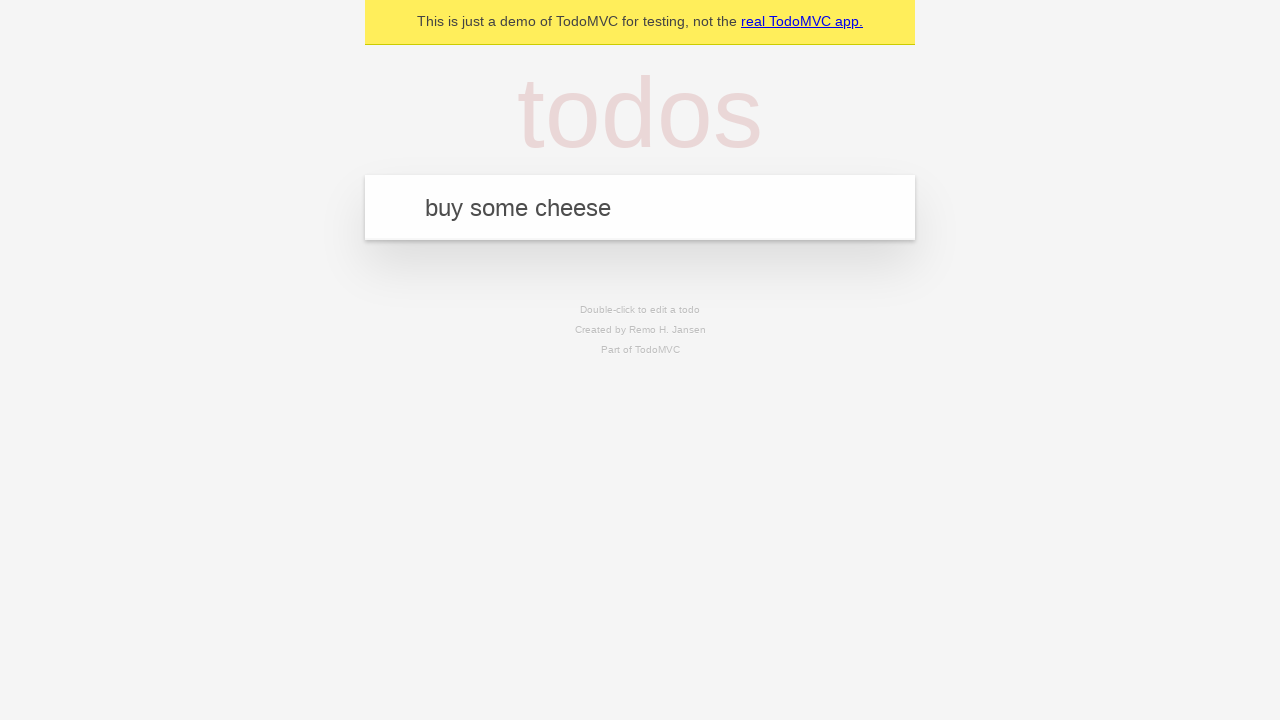

Pressed Enter to create todo 'buy some cheese' on internal:attr=[placeholder="What needs to be done?"i]
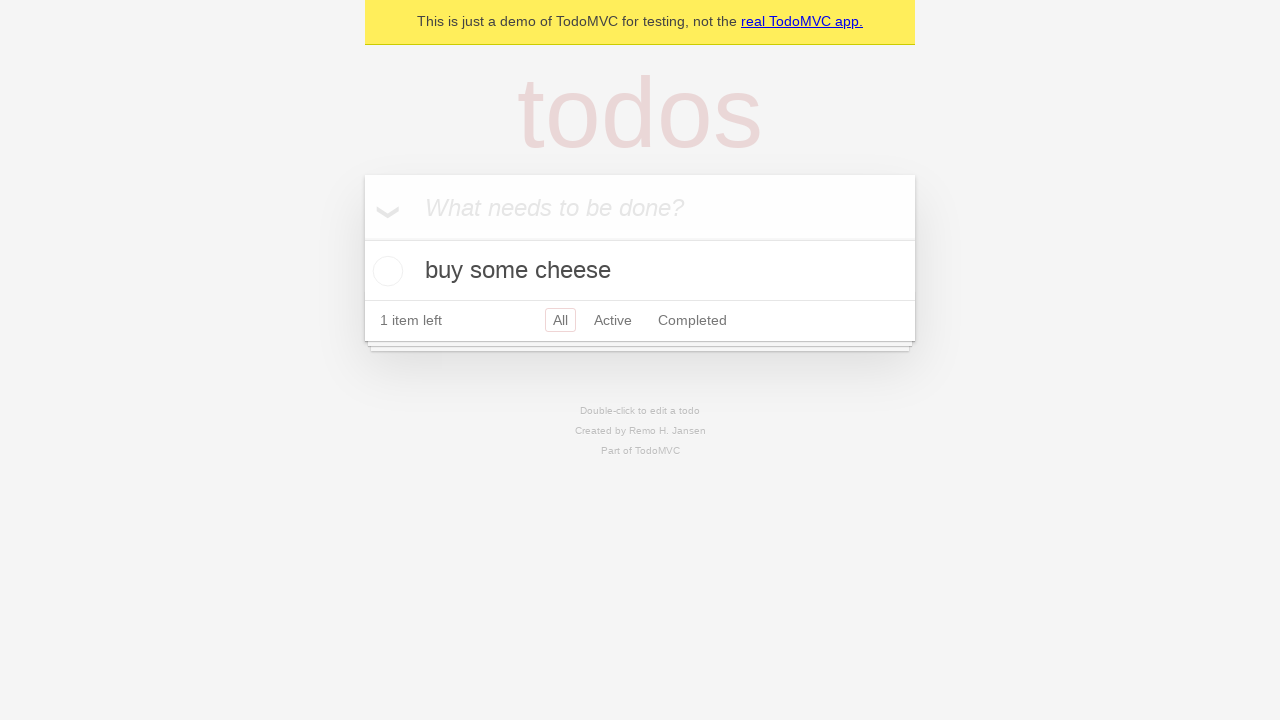

Filled todo input with 'feed the cat' on internal:attr=[placeholder="What needs to be done?"i]
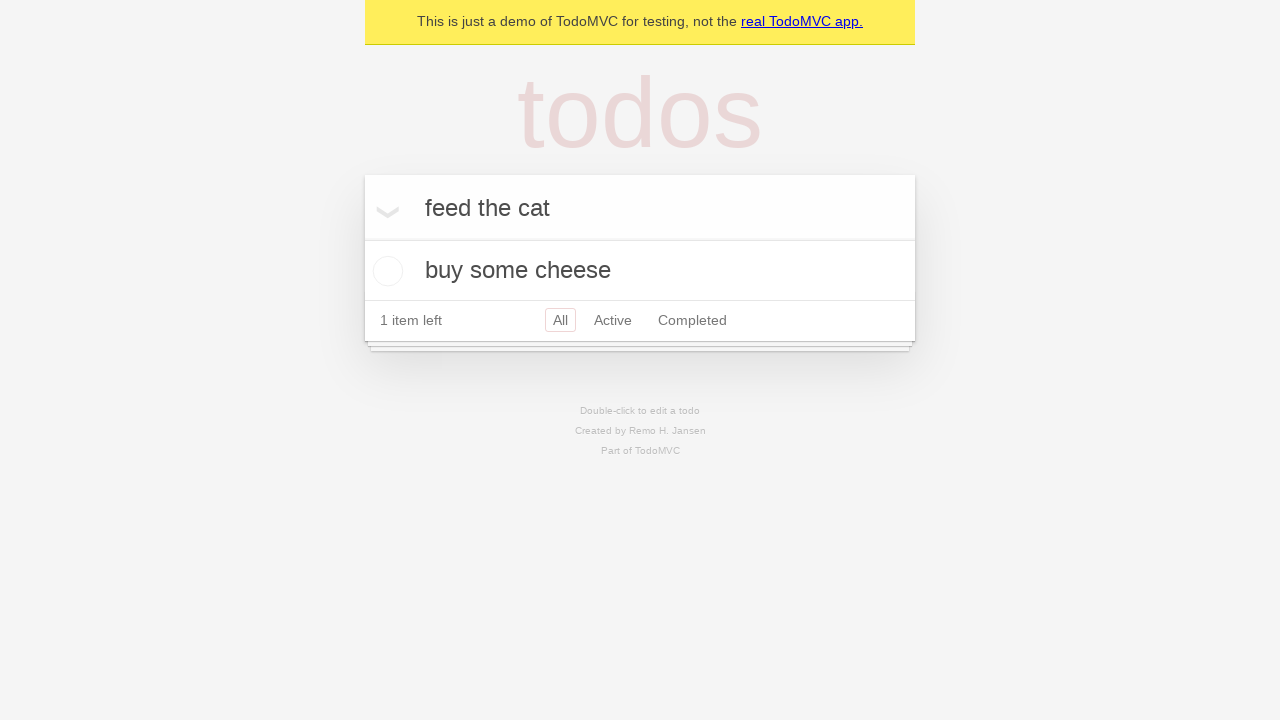

Pressed Enter to create todo 'feed the cat' on internal:attr=[placeholder="What needs to be done?"i]
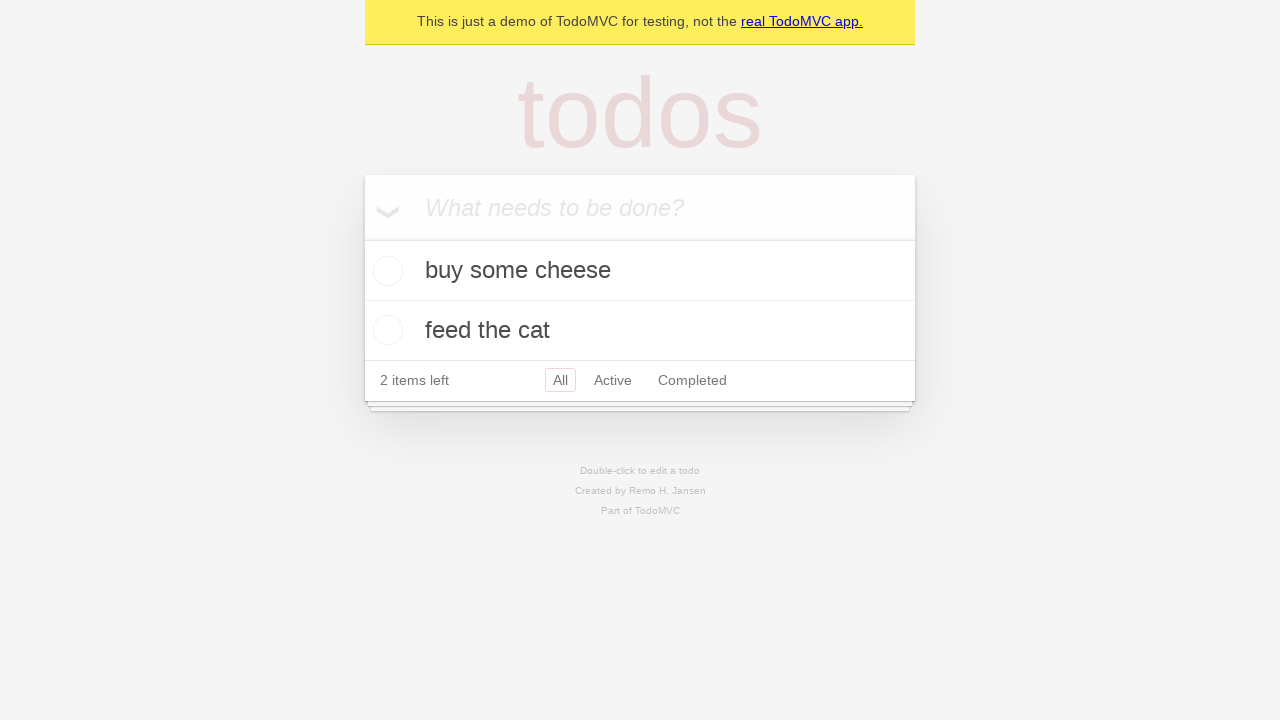

Waited for 2 todo items to appear on the page
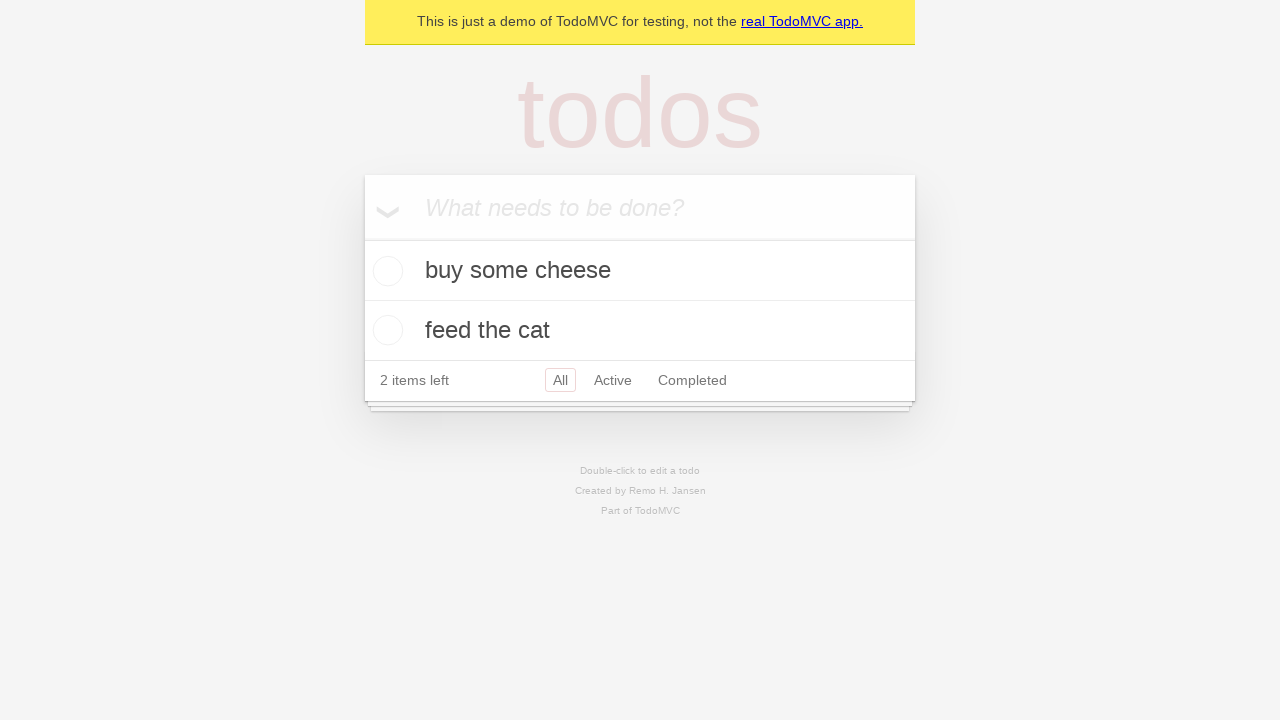

Located the first todo item
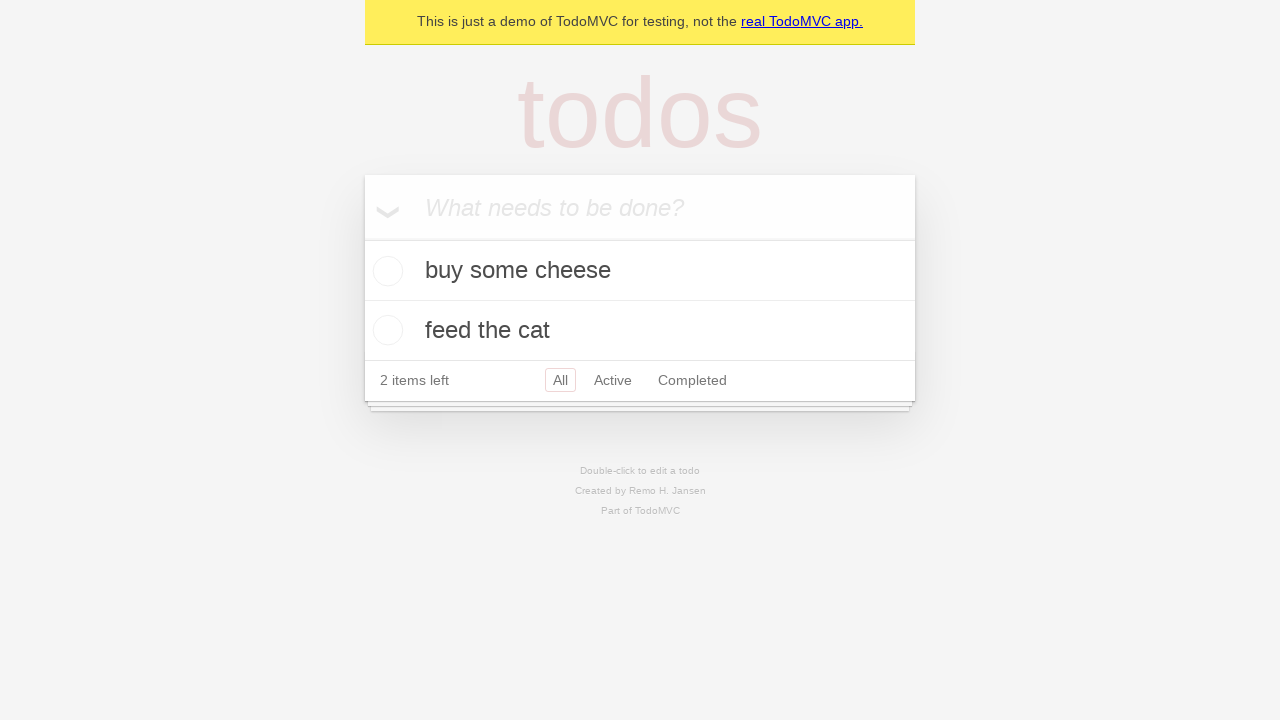

Located the checkbox for the first todo item
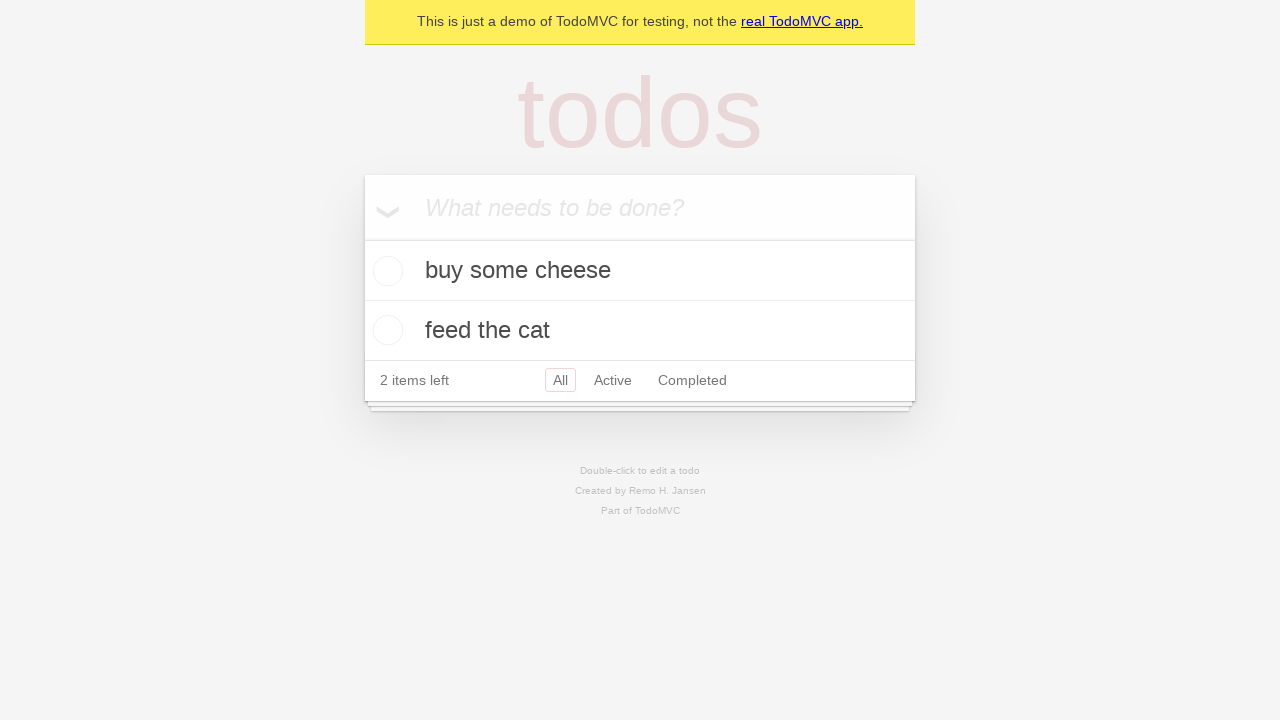

Checked the first todo item's checkbox to mark it complete at (385, 271) on internal:testid=[data-testid="todo-item"s] >> nth=0 >> internal:role=checkbox
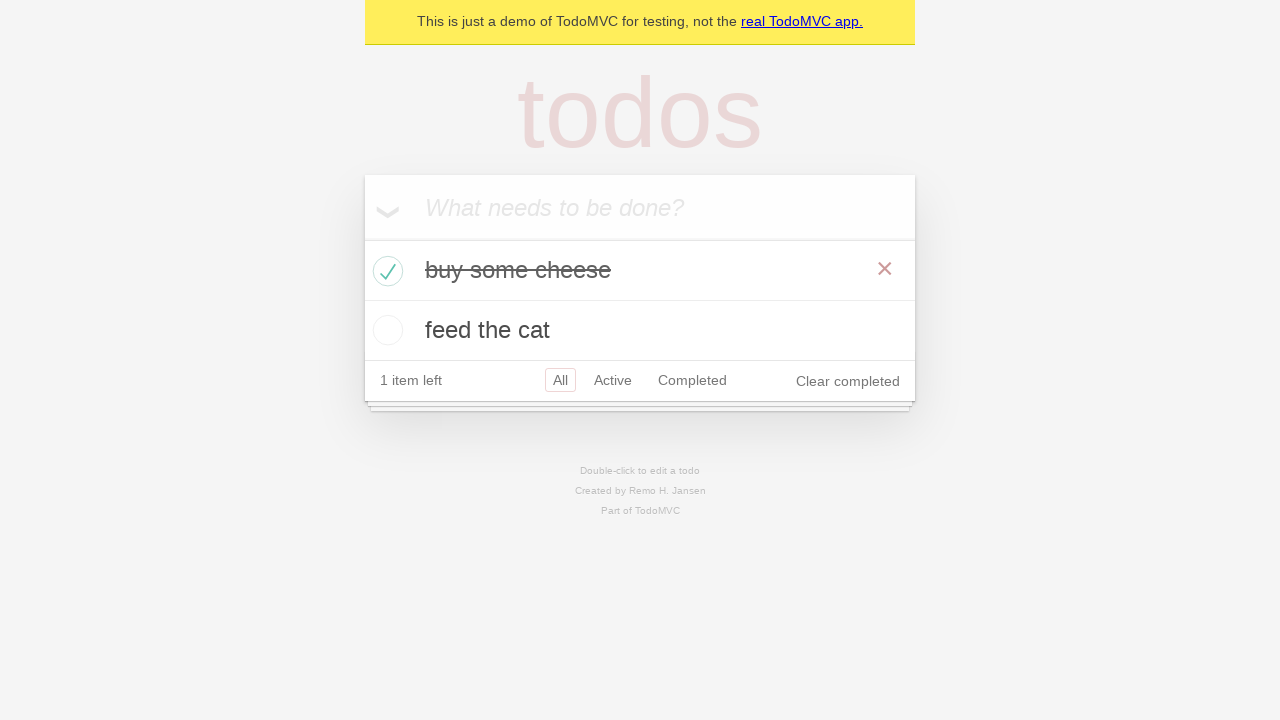

Unchecked the first todo item's checkbox to un-mark it as complete at (385, 271) on internal:testid=[data-testid="todo-item"s] >> nth=0 >> internal:role=checkbox
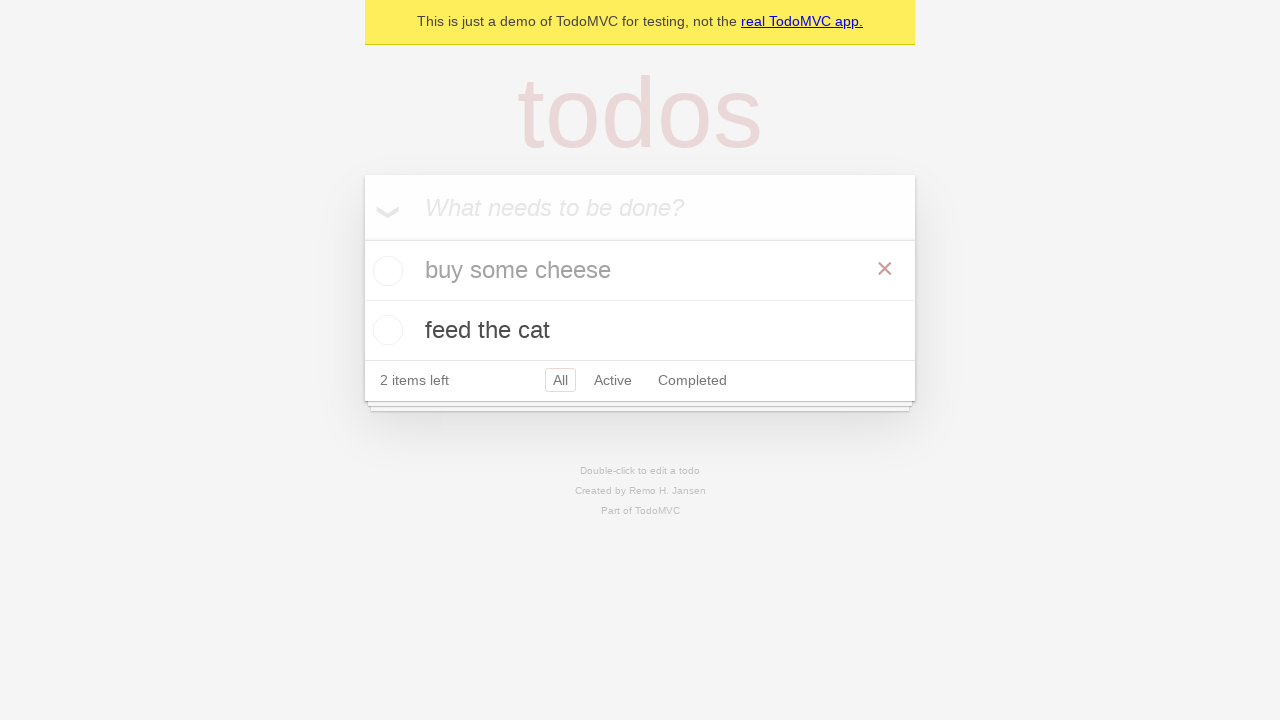

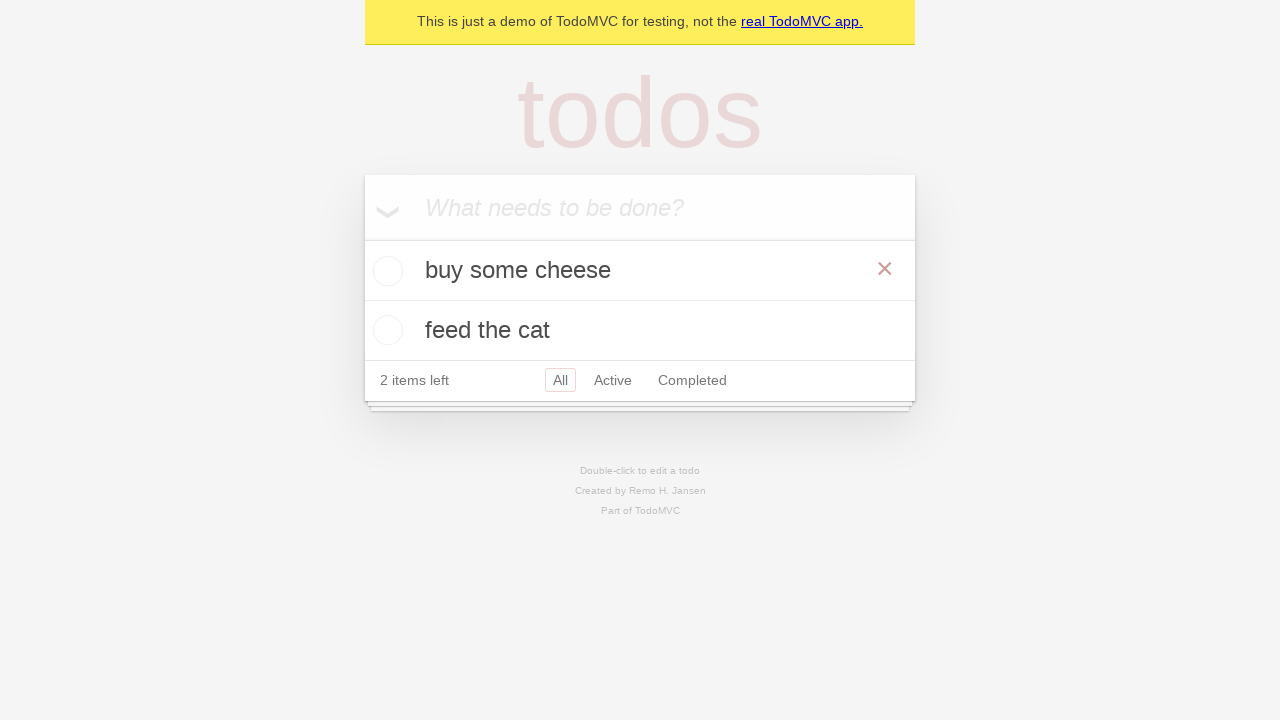